Tests the search functionality by hovering over the search icon, entering a search query, and submitting the search

Starting URL: https://en.ehu.lt/

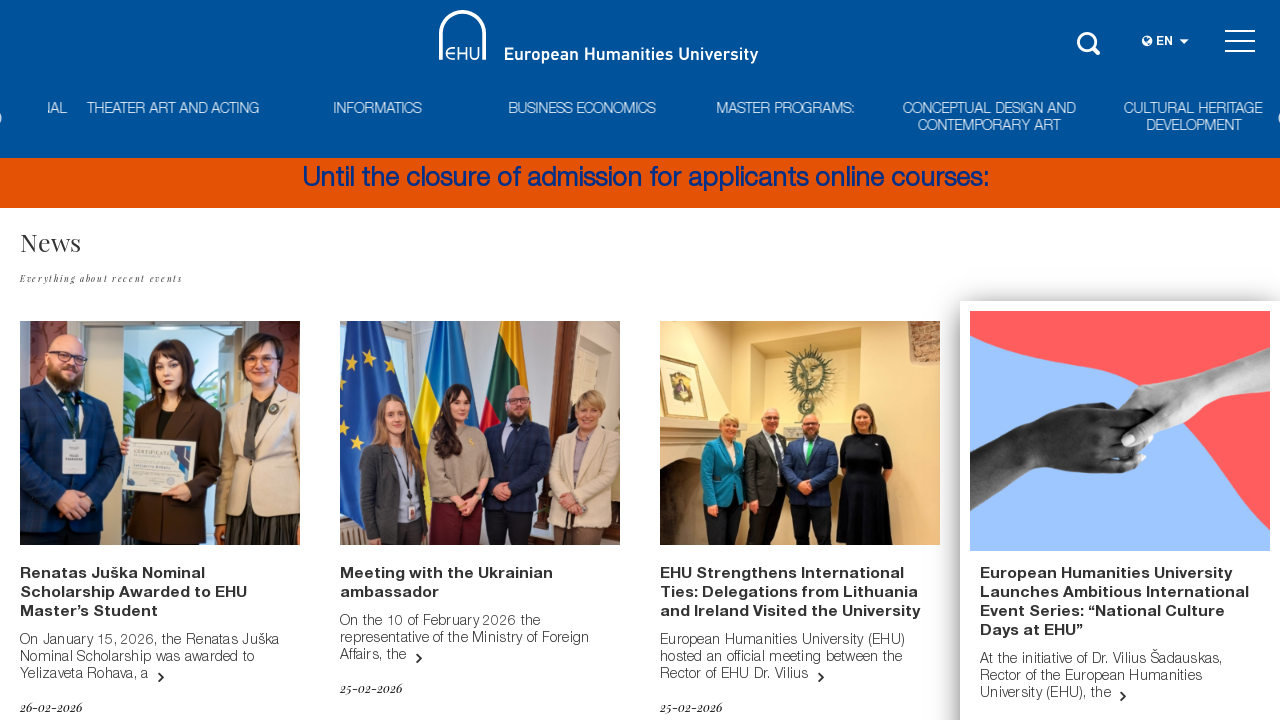

Hovered over search icon to reveal search bar at (1090, 40) on div.header-search
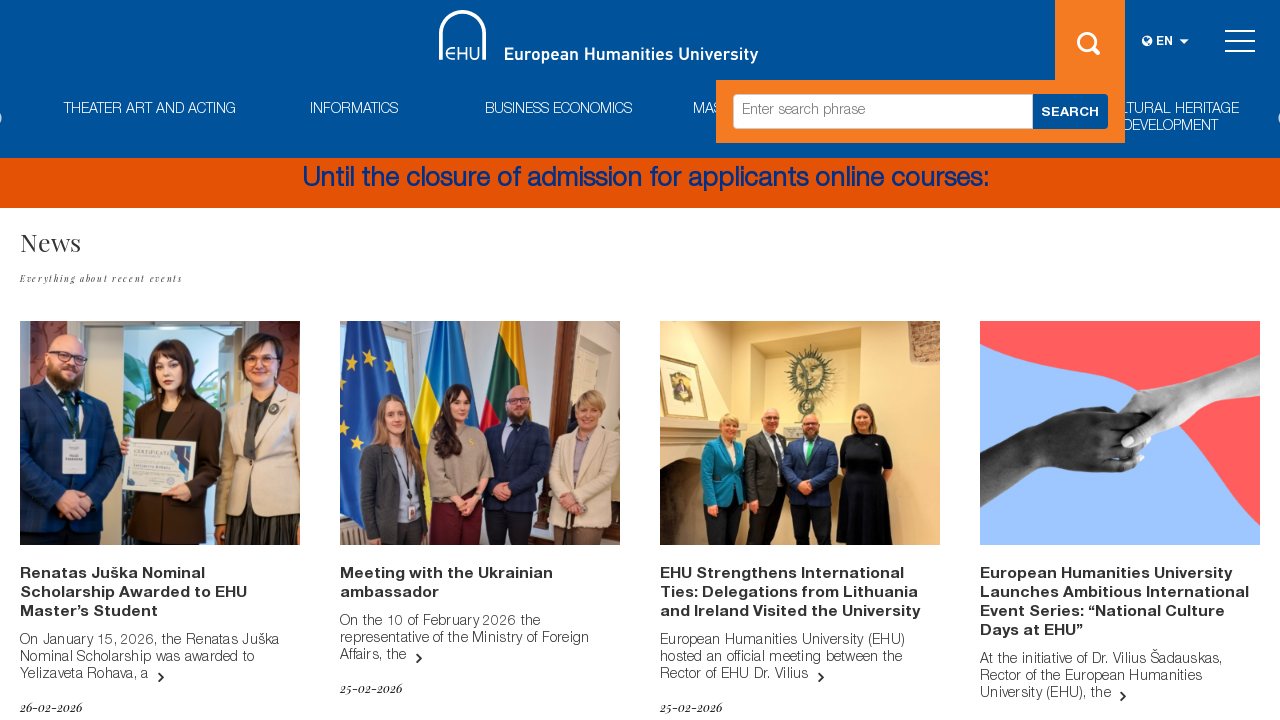

Entered 'study programs' in search field on input[name='s']
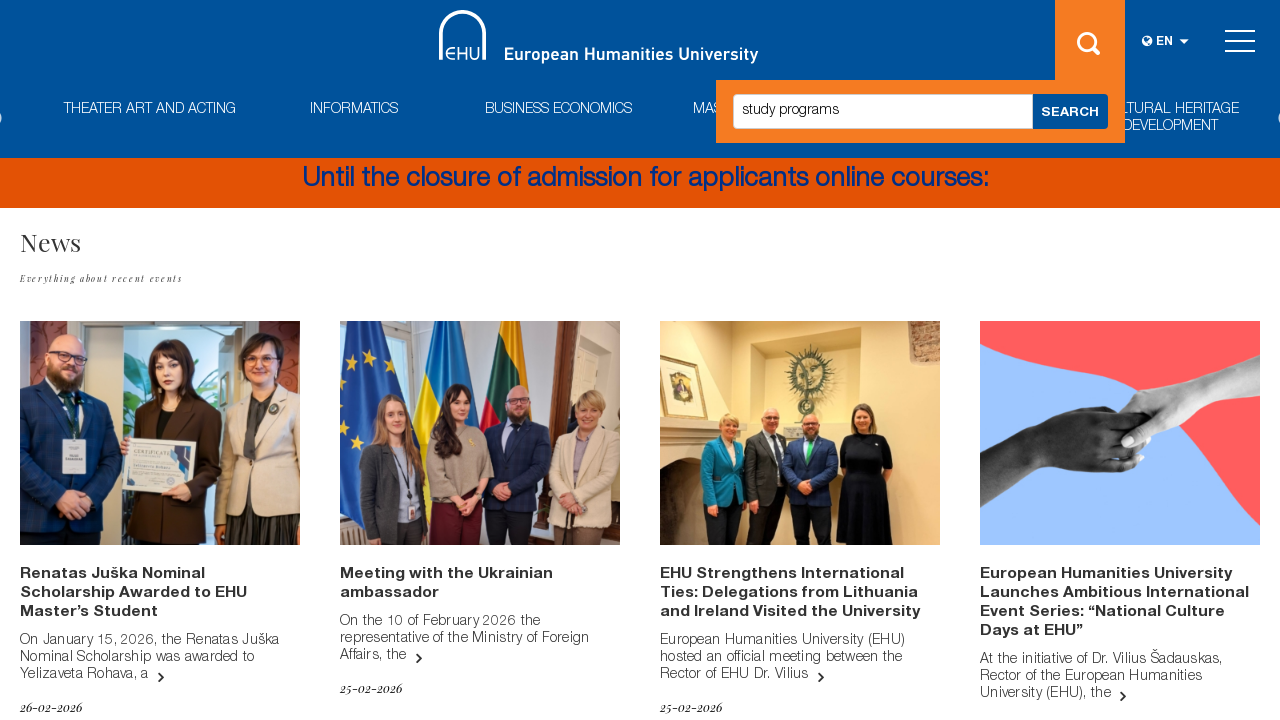

Pressed Enter to submit search query on input[name='s']
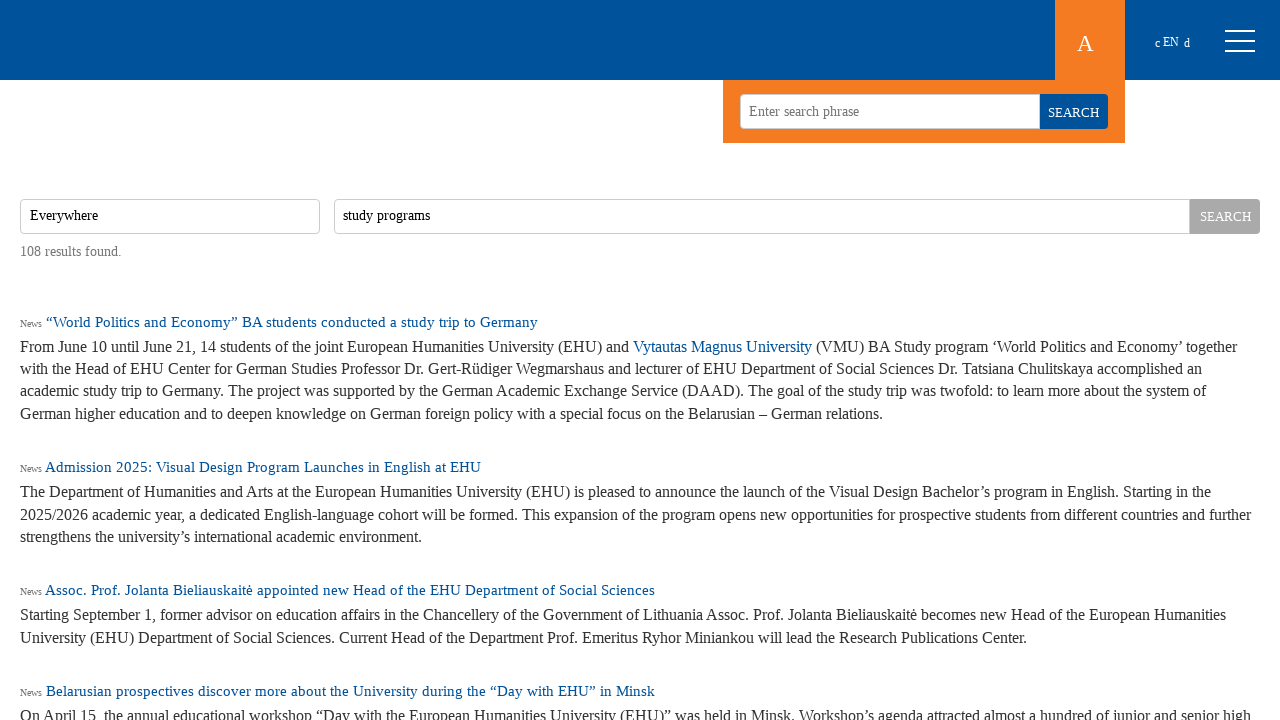

Search results page loaded with query parameter
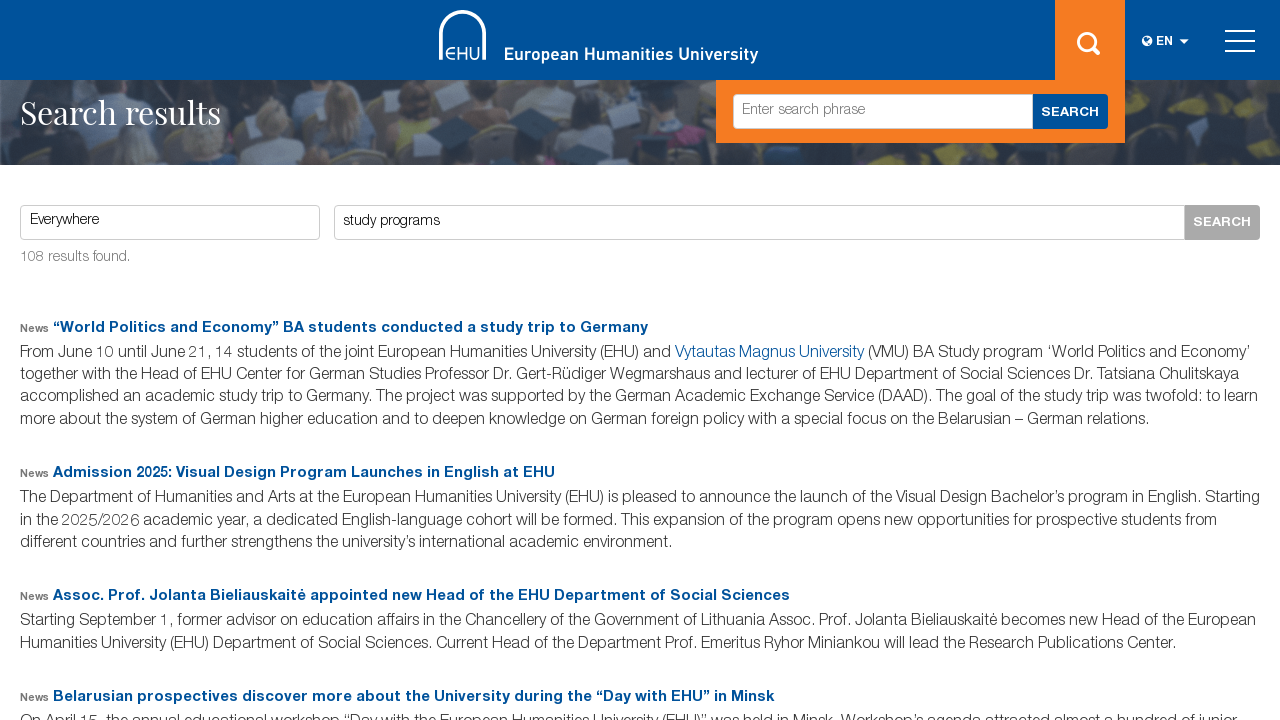

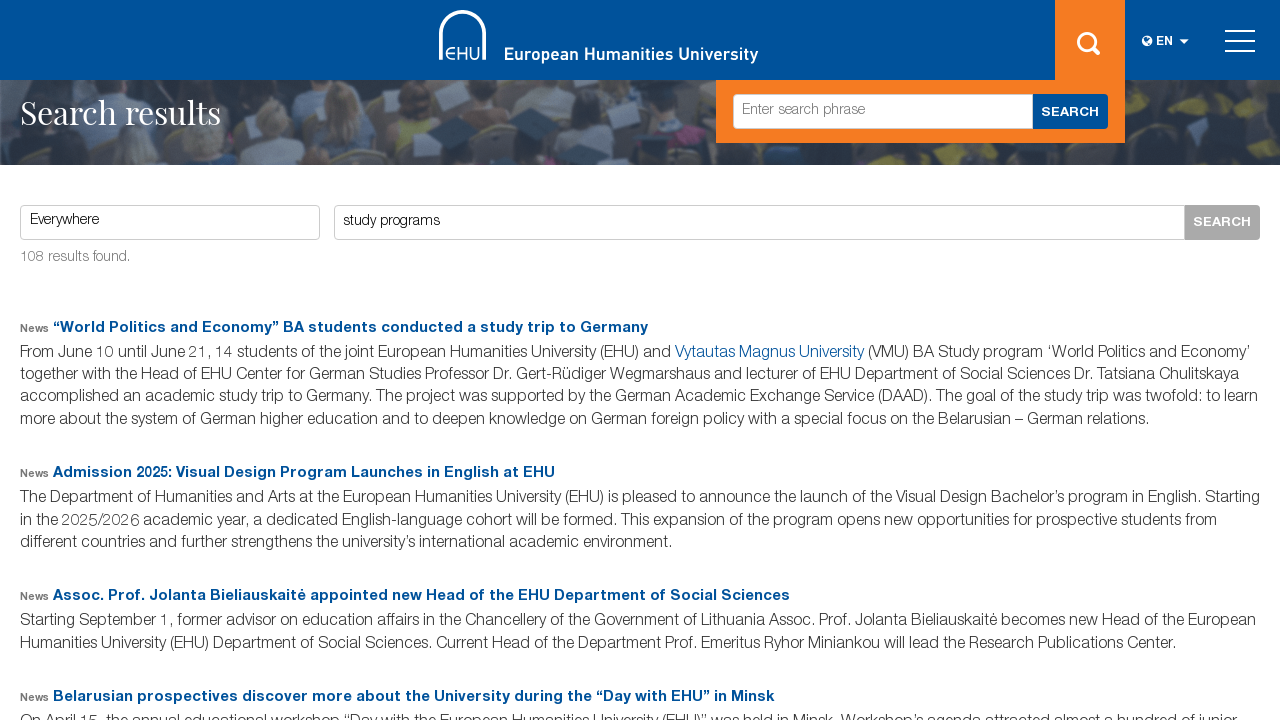